Navigates to Lenskart website and verifies that various HTML elements (script, div, nav, style, noscript, img, iframe) exist on the page by locating them via tag name selectors.

Starting URL: https://www.lenskart.com

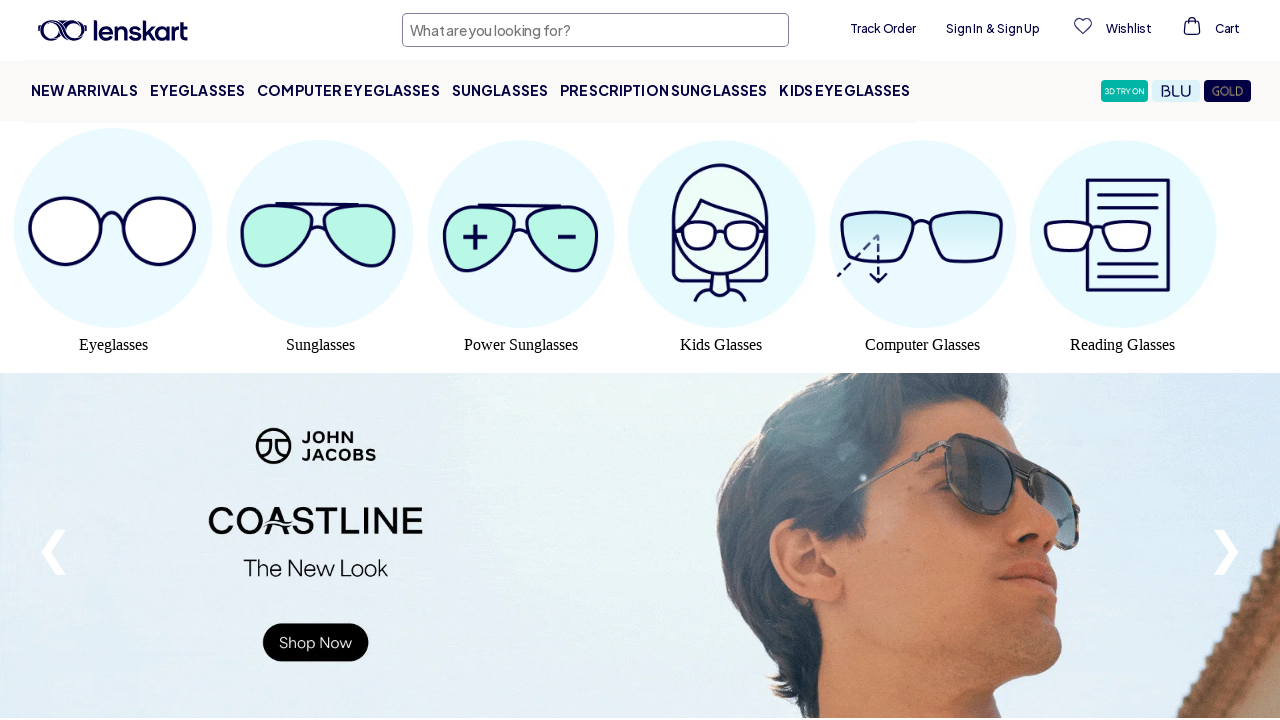

Verified script element exists on page
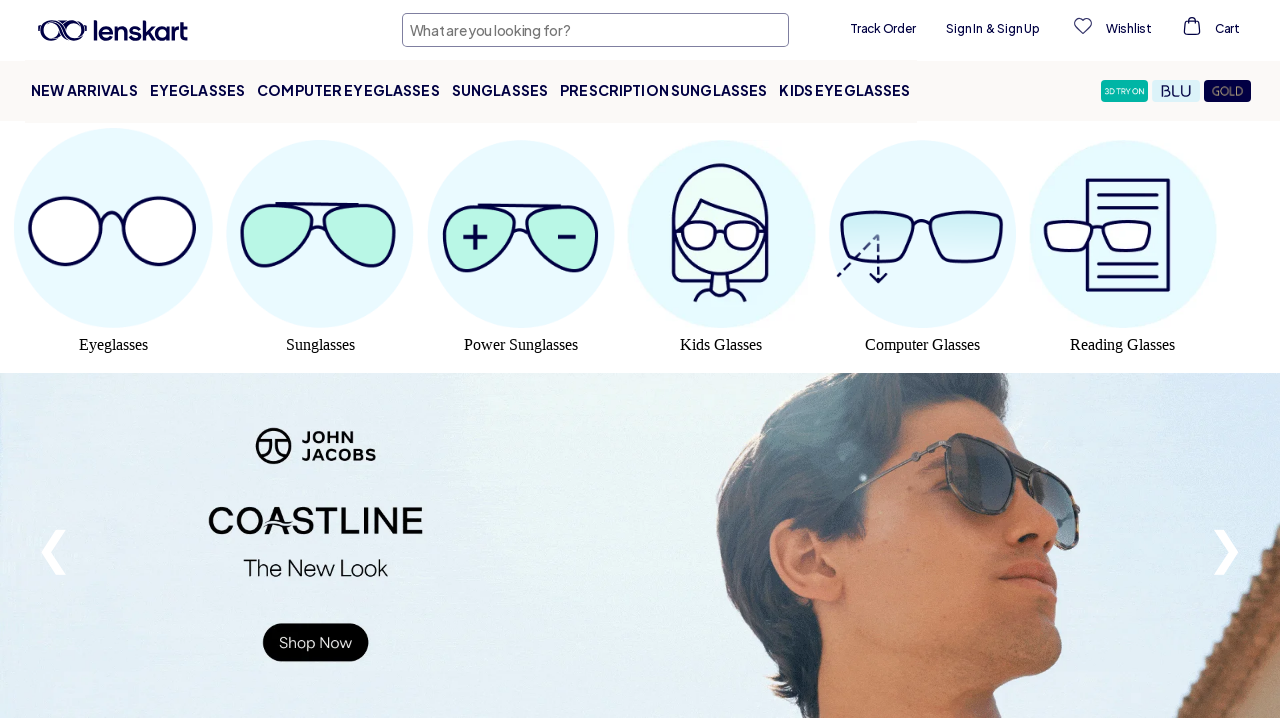

Verified div element exists on page
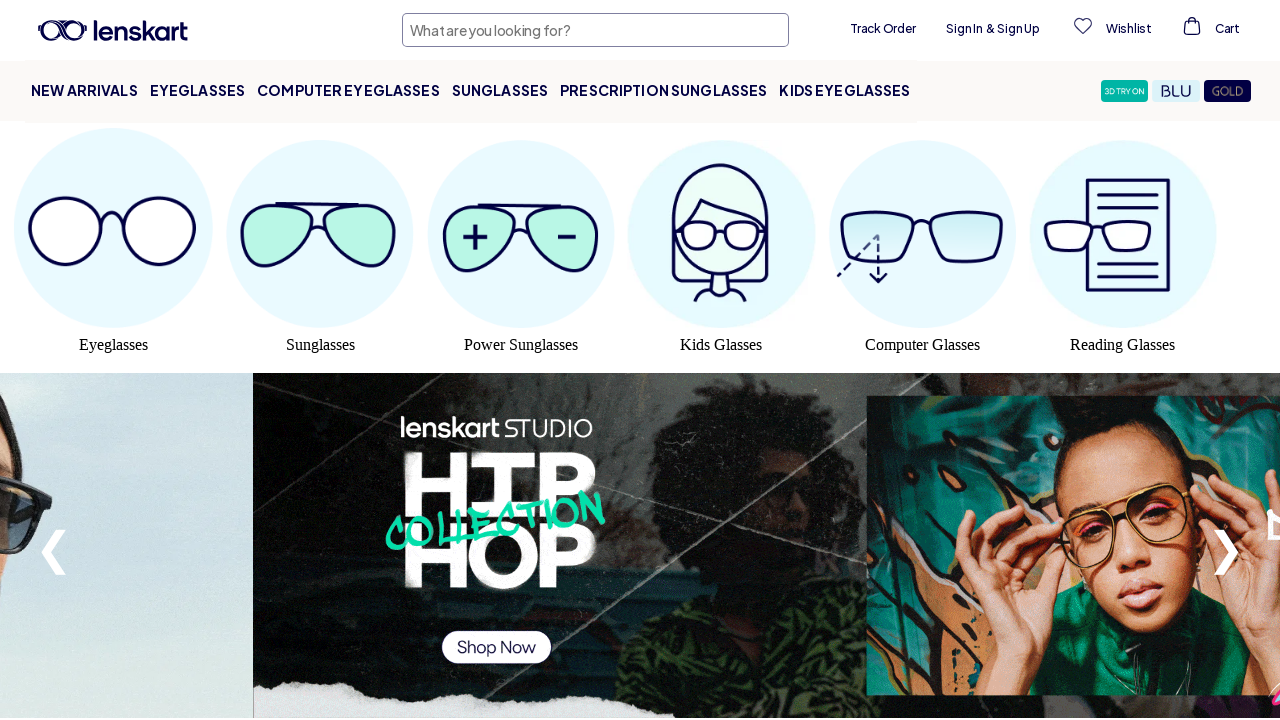

Verified nav element exists on page
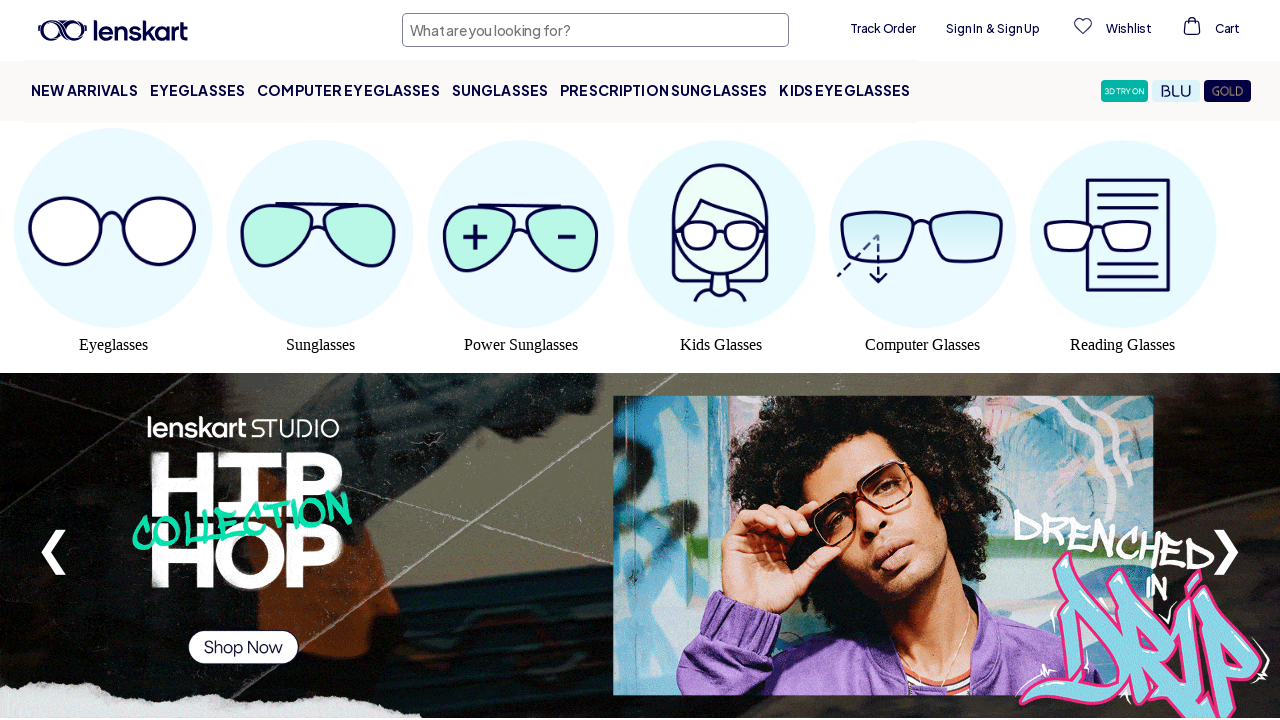

Verified style element exists on page
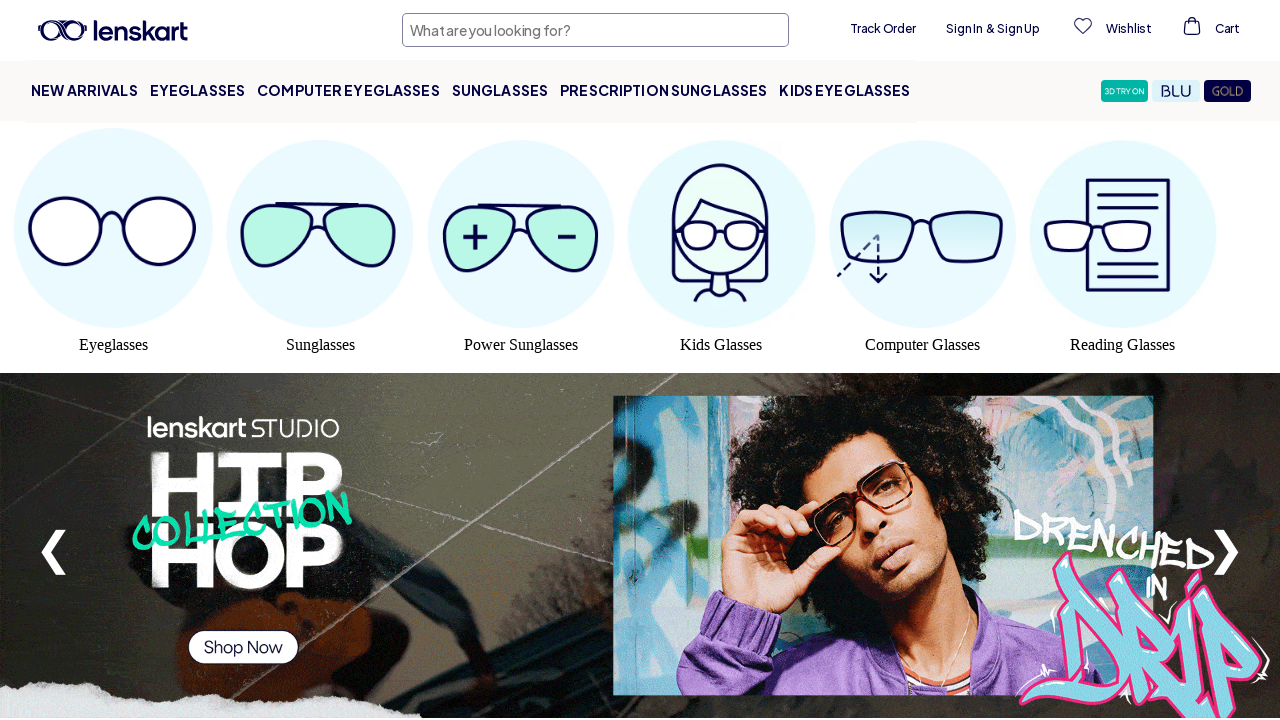

Verified noscript element exists on page
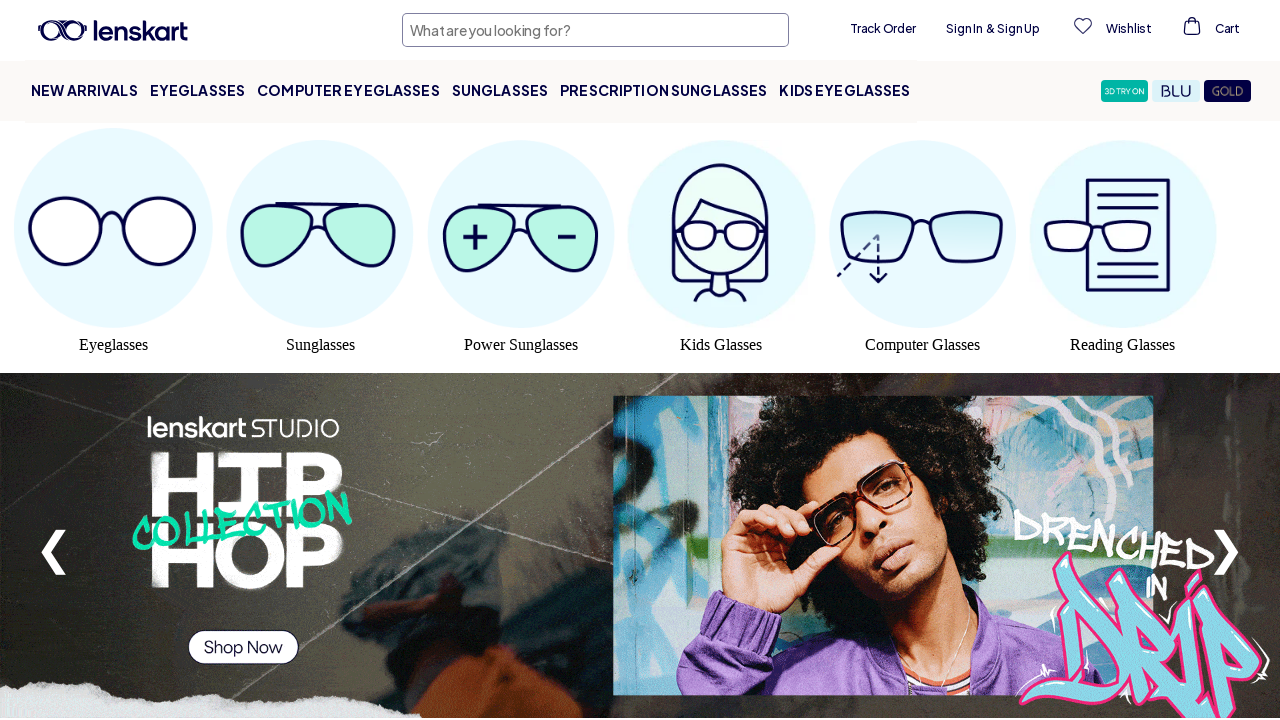

Verified img element exists on page
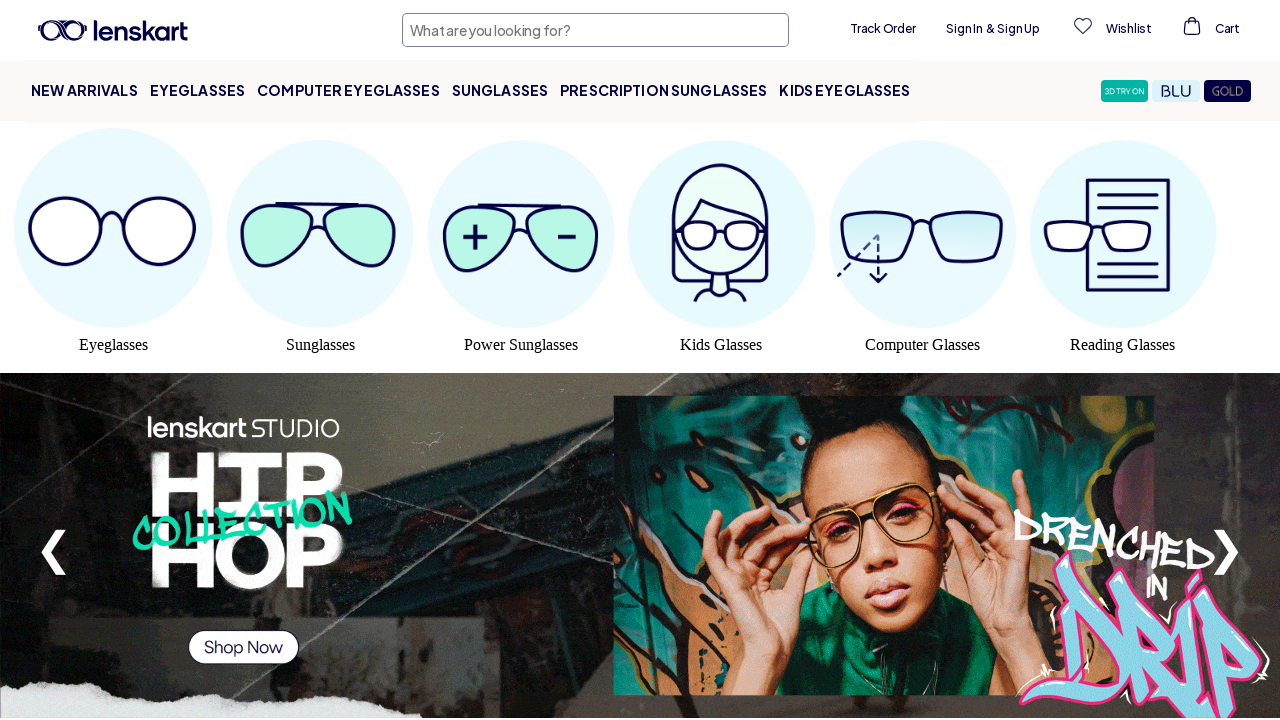

Verified iframe element exists on page
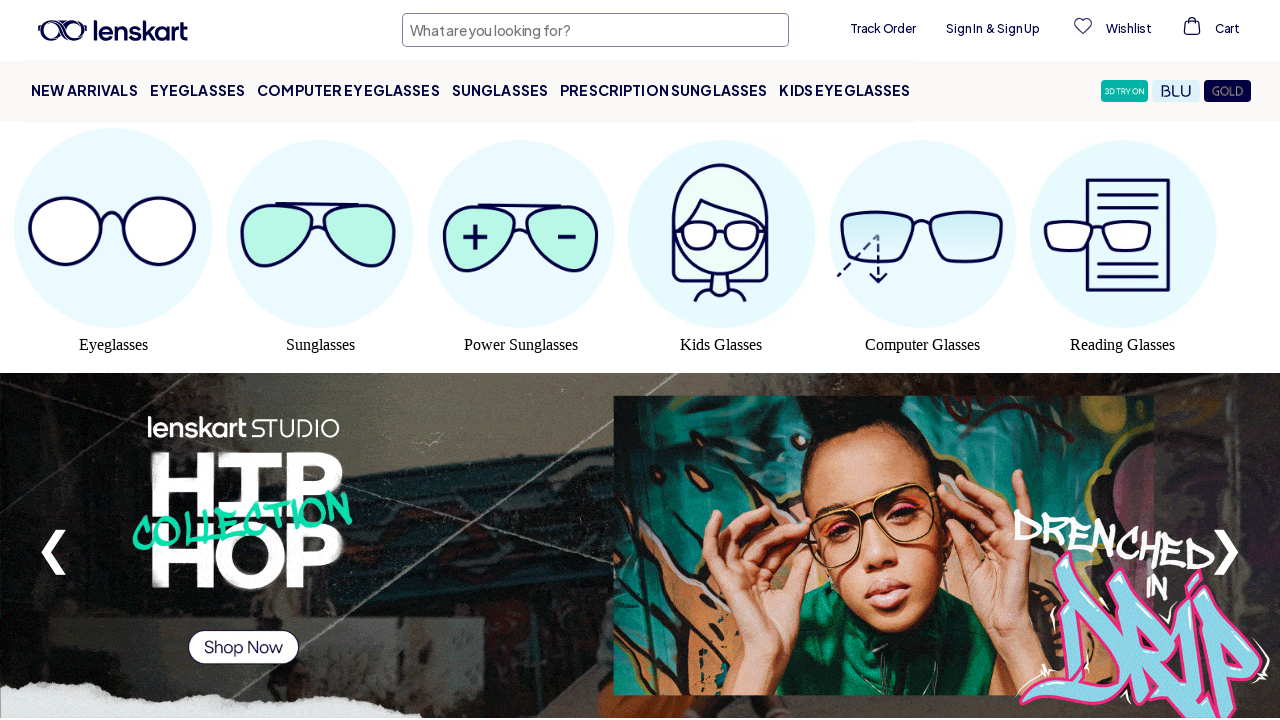

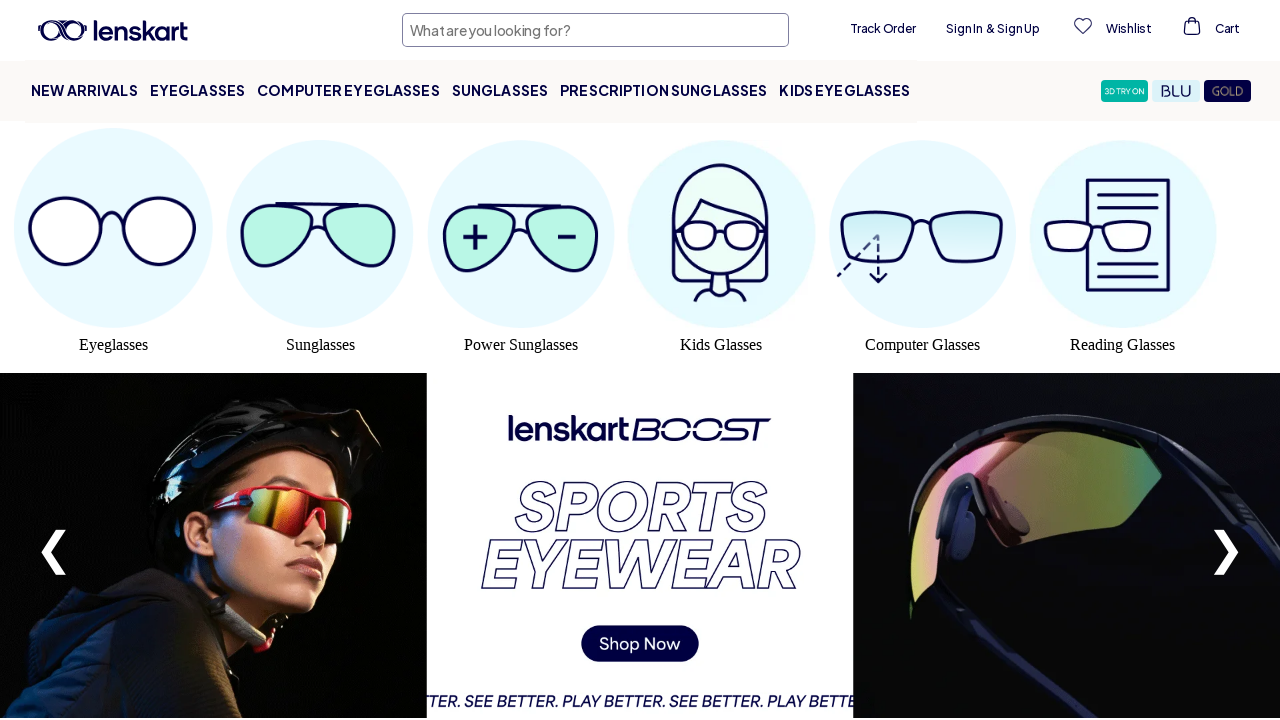